Tests Python.org search functionality by entering a search query "pycon" and submitting the form to verify search works correctly

Starting URL: http://www.python.org

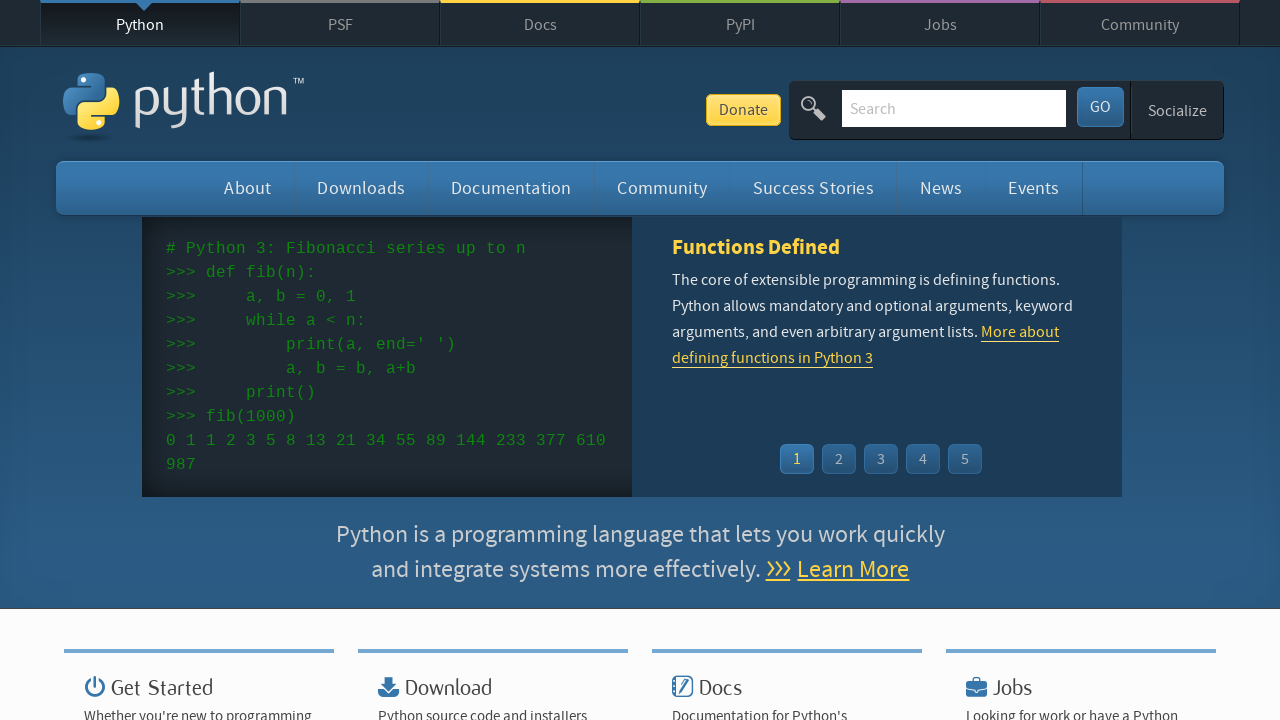

Verified page title contains 'Python'
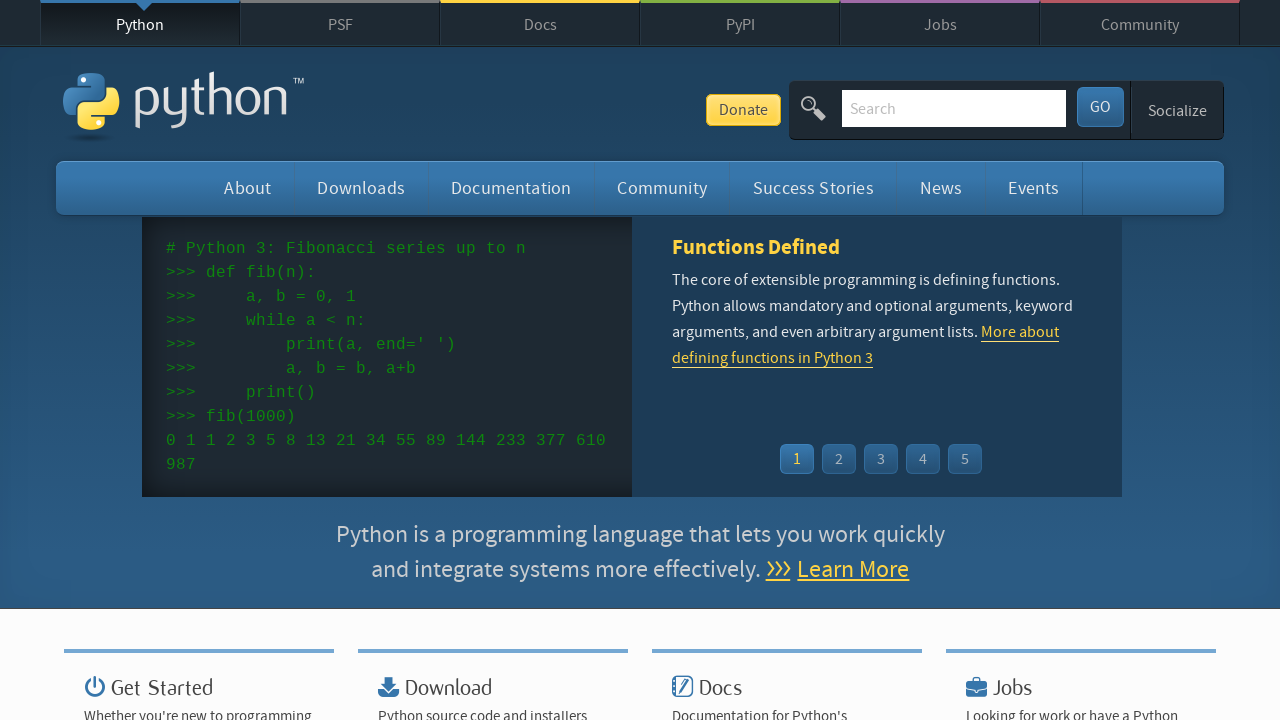

Filled search box with 'pycon' on input[name='q']
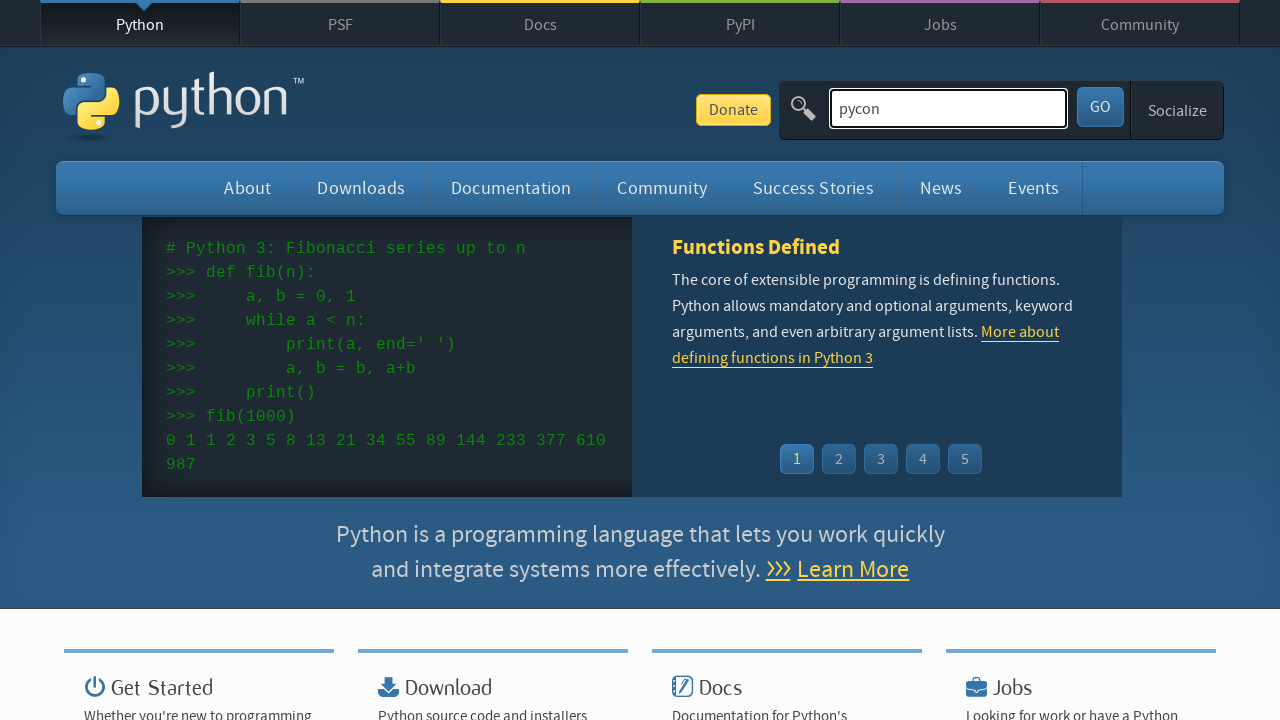

Pressed Enter to submit search query on input[name='q']
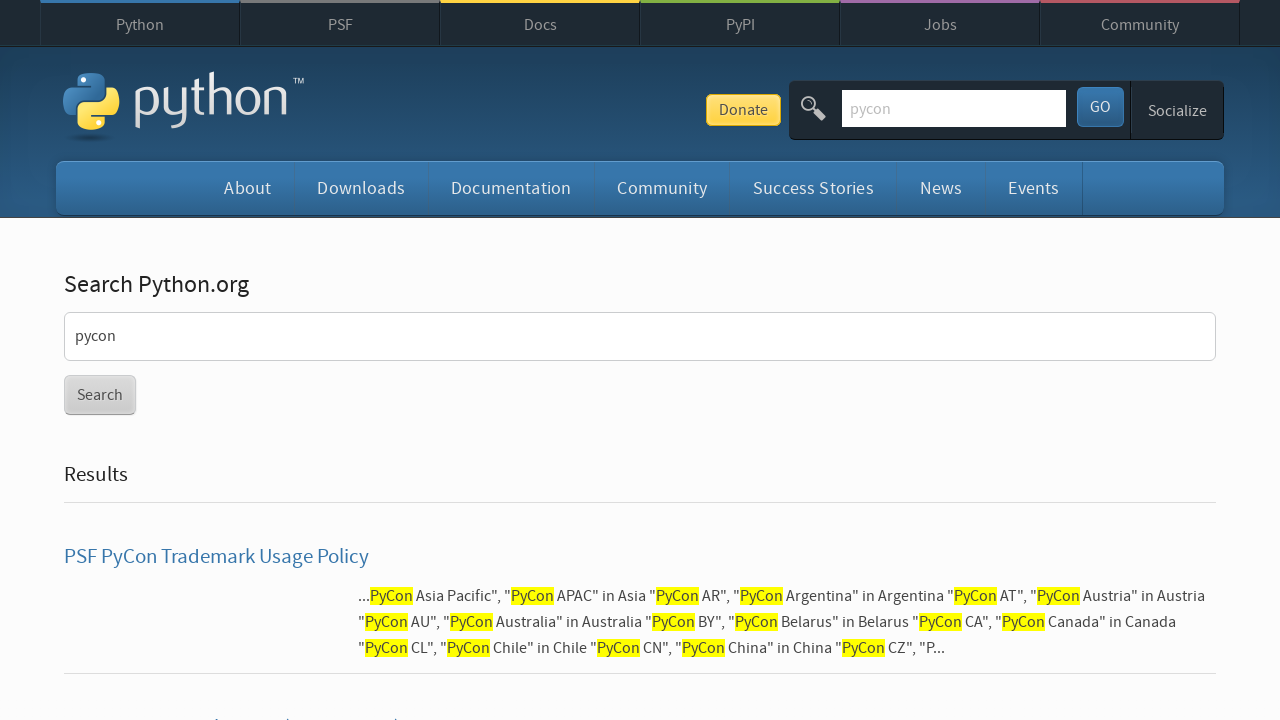

Search results page loaded
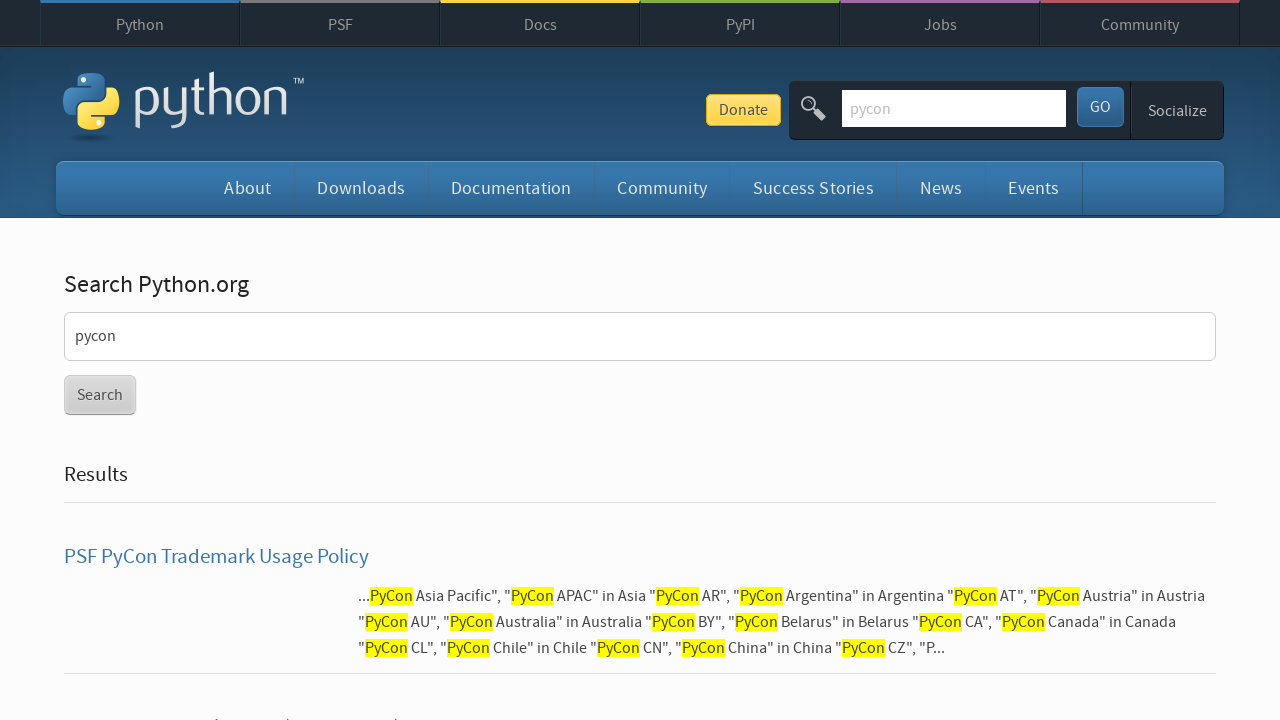

Verified search returned results (no 'No results found' message)
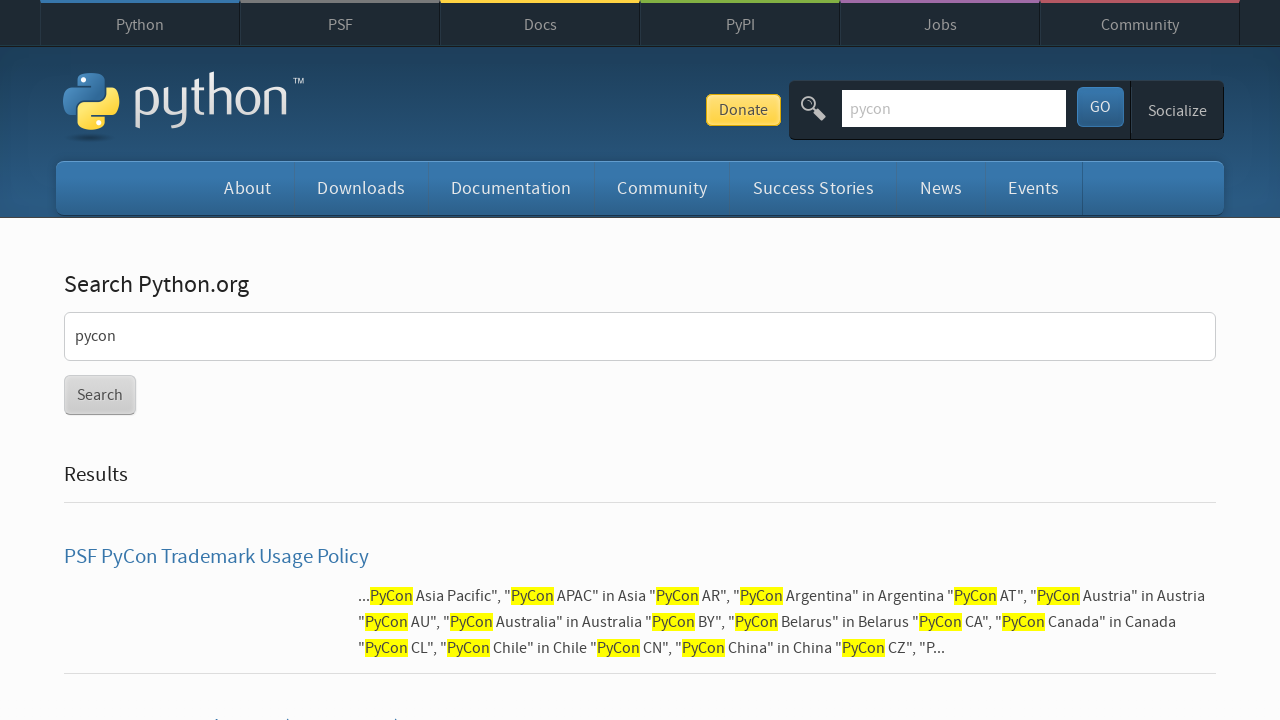

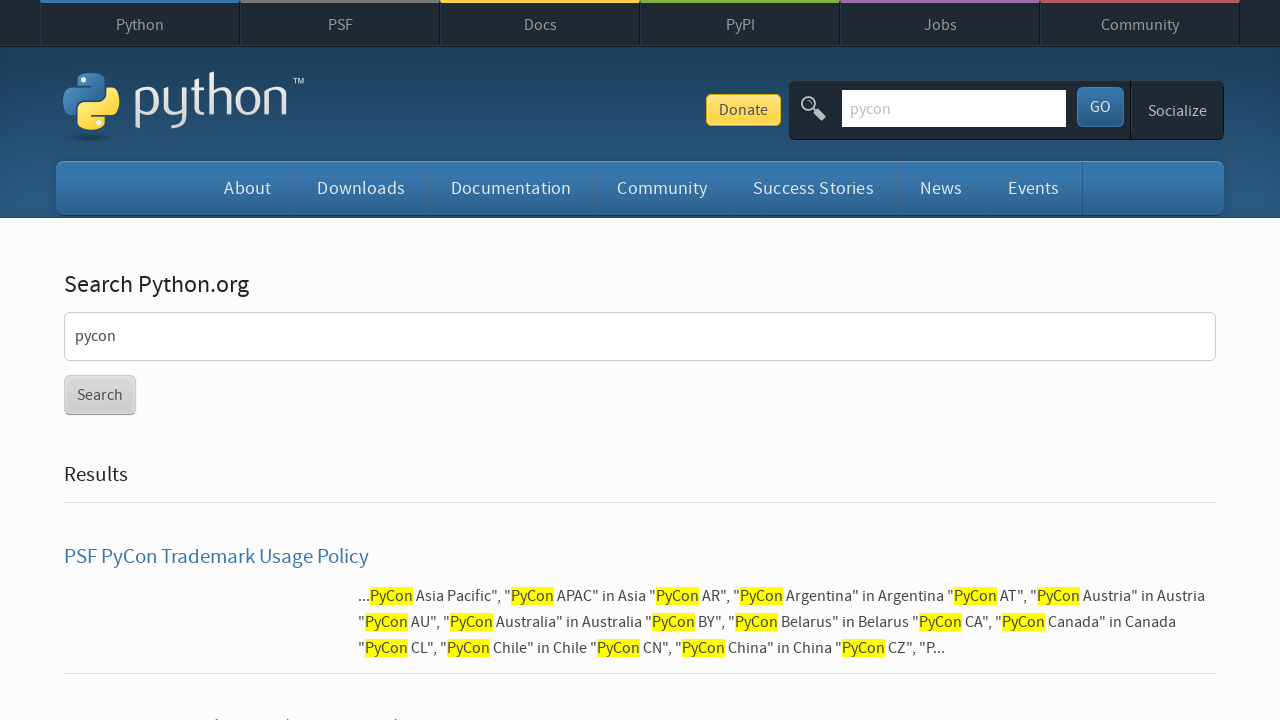